Tests element visibility and hiding functionality by verifying an element is visible, clicking a hide button, and verifying the element becomes hidden

Starting URL: https://rahulshettyacademy.com/AutomationPractice/

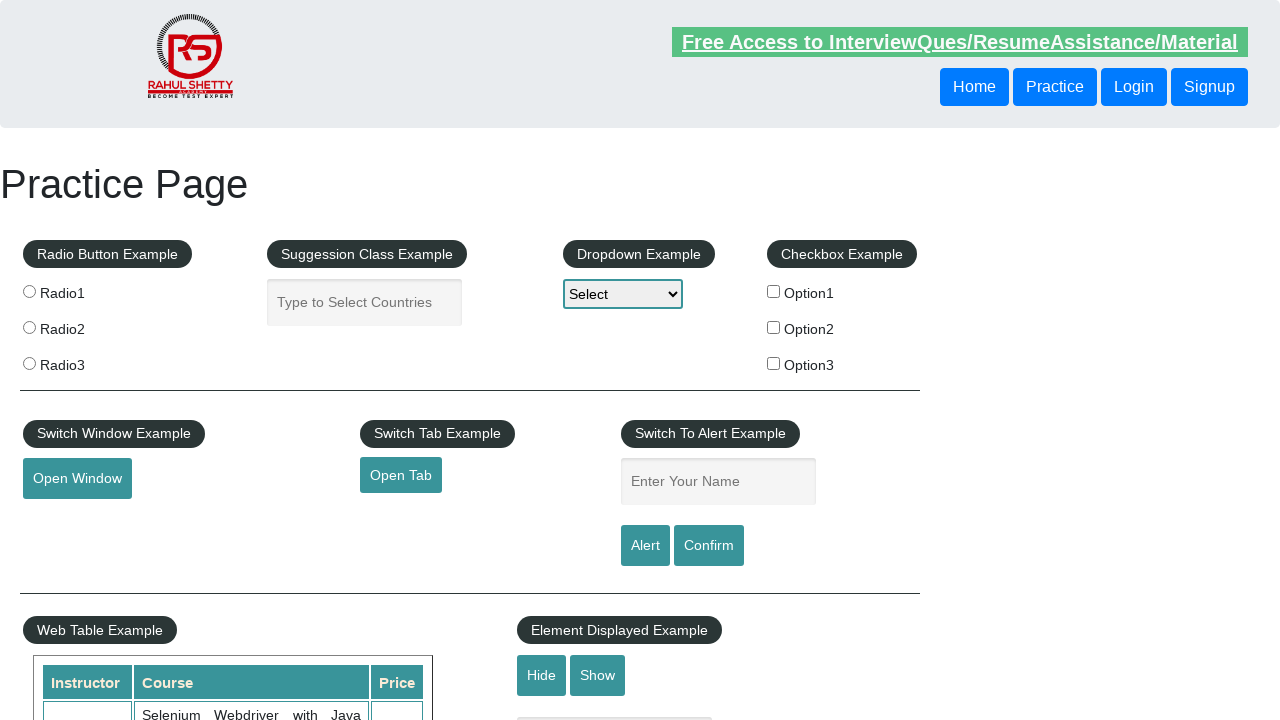

Verified that the displayed-text element is visible
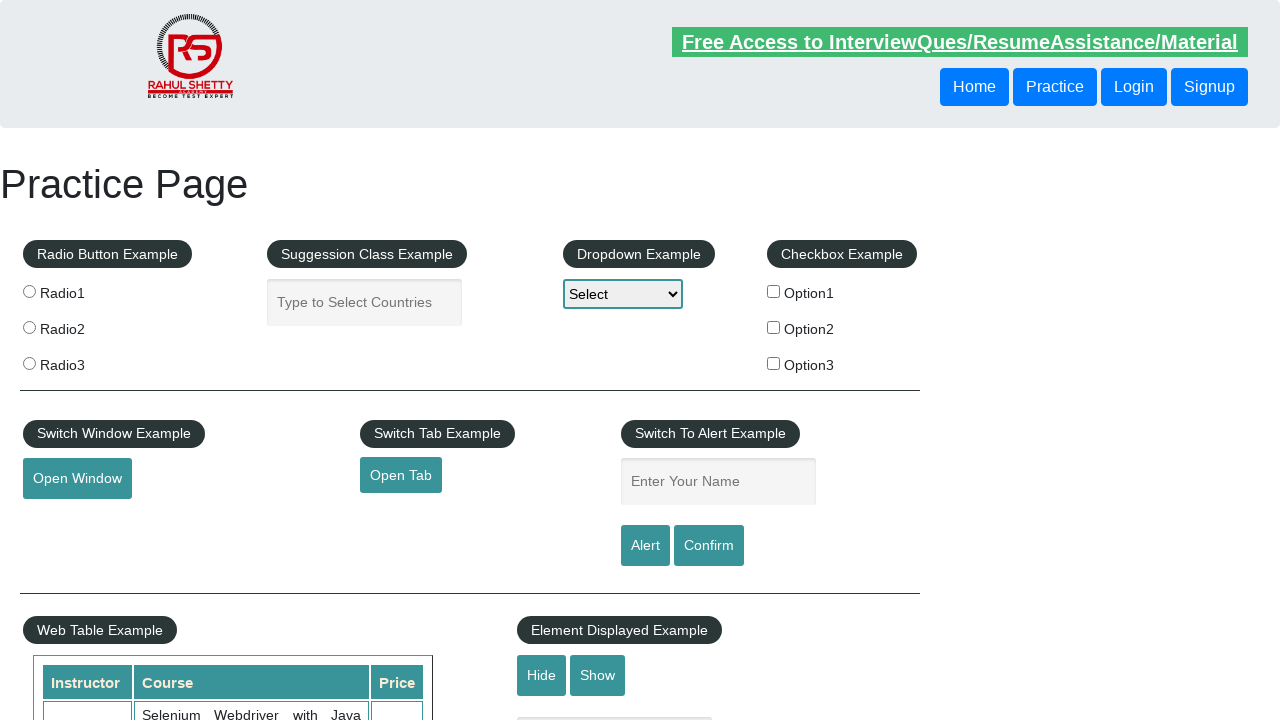

Clicked the hide button to hide the element at (542, 675) on #hide-textbox
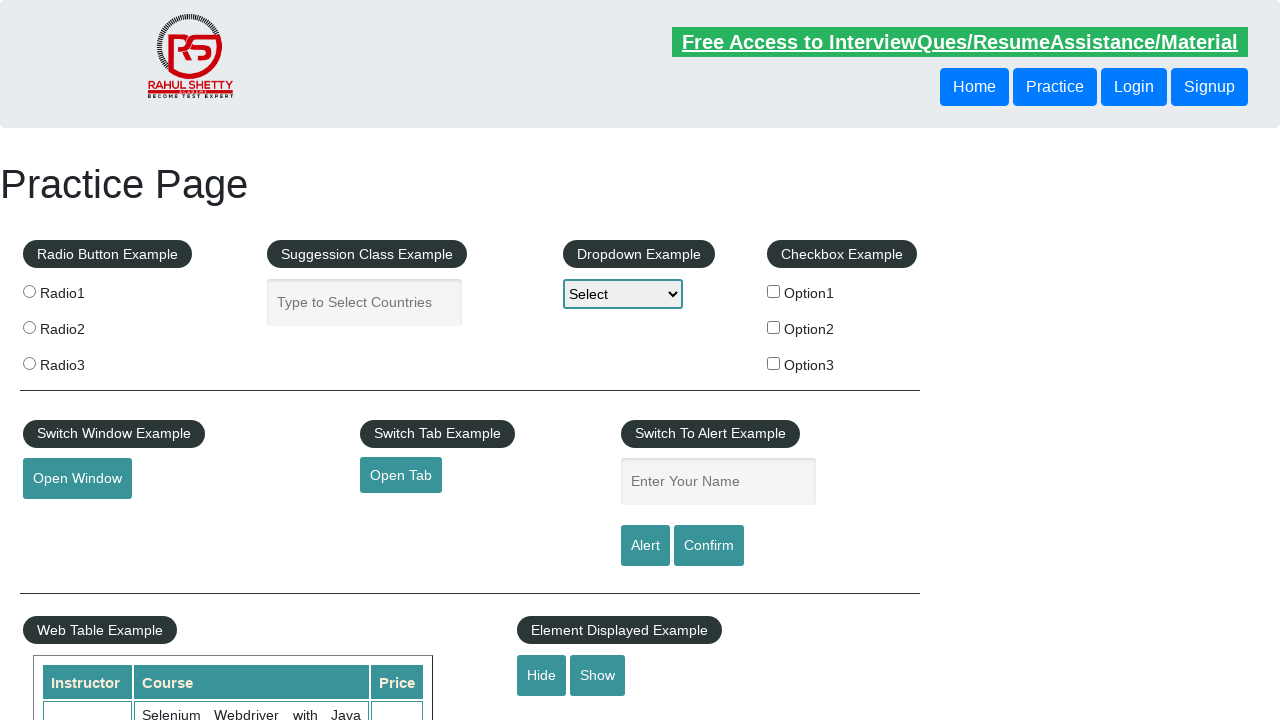

Verified that the displayed-text element is now hidden
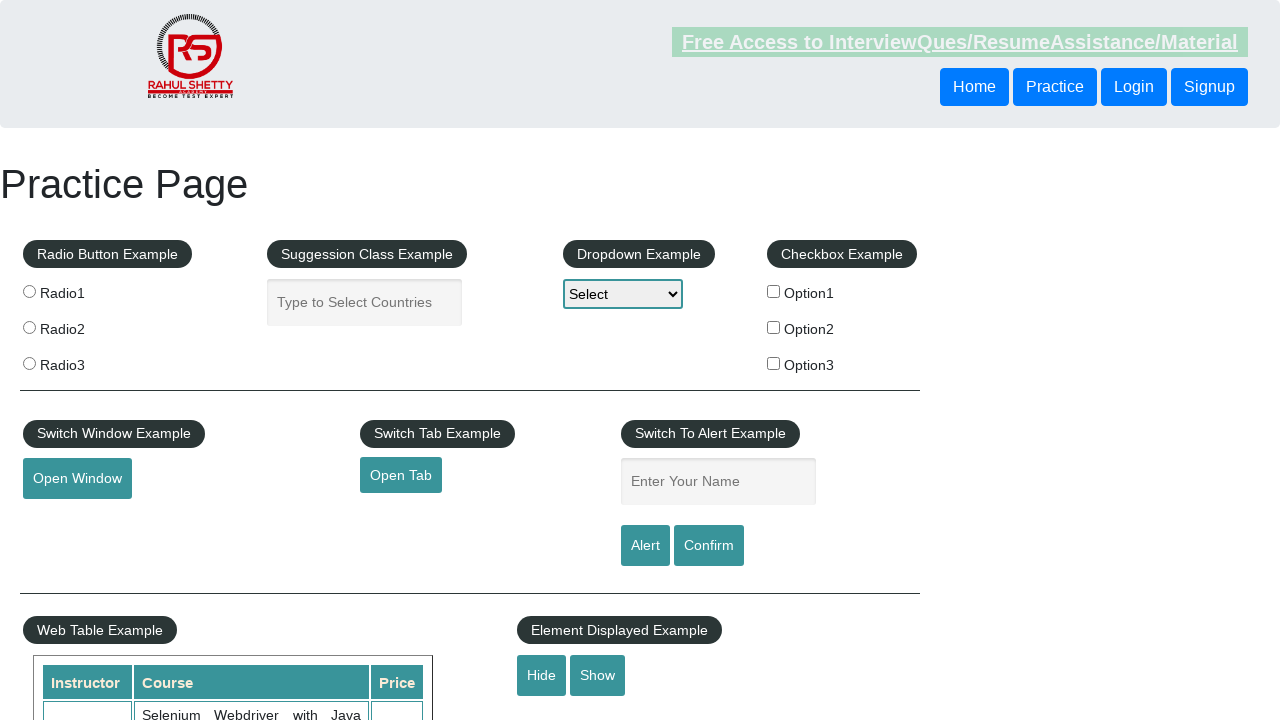

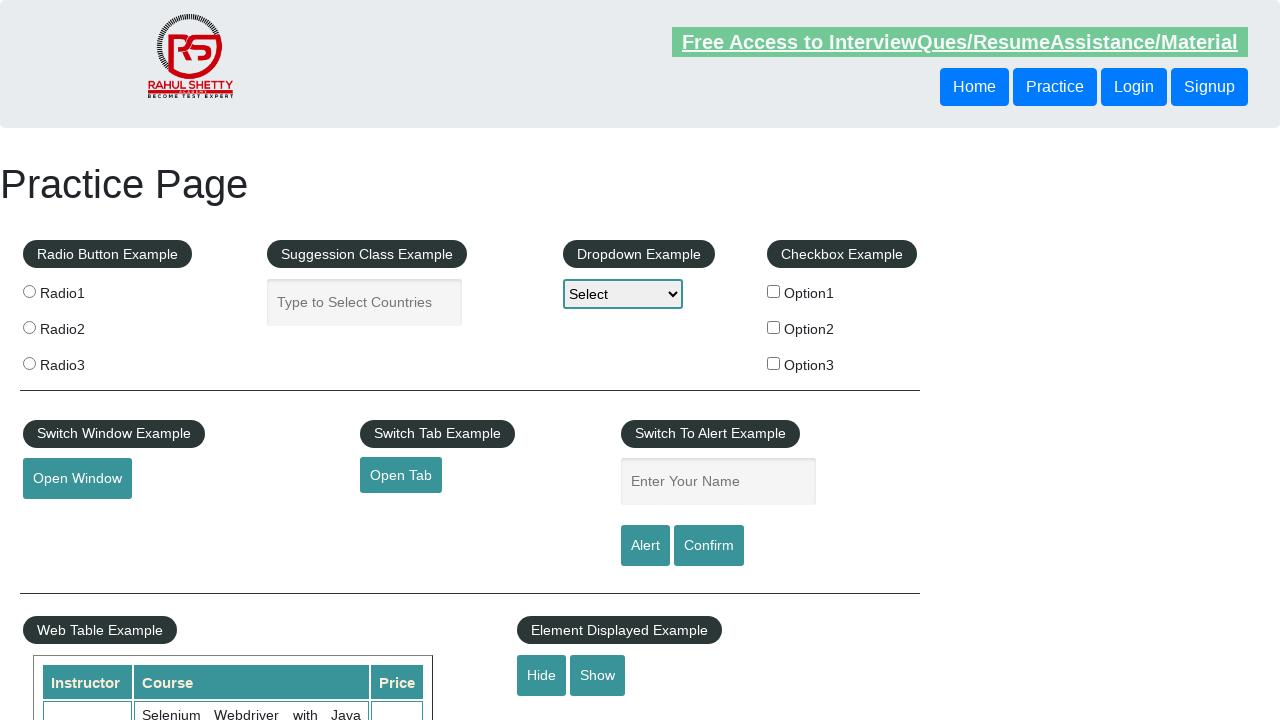